Tests file upload functionality on a Selenium practice site by navigating to the Upload Files section and uploading a test file.

Starting URL: https://manojkumar4636.github.io/Selenium_Practice_Hub/home.html

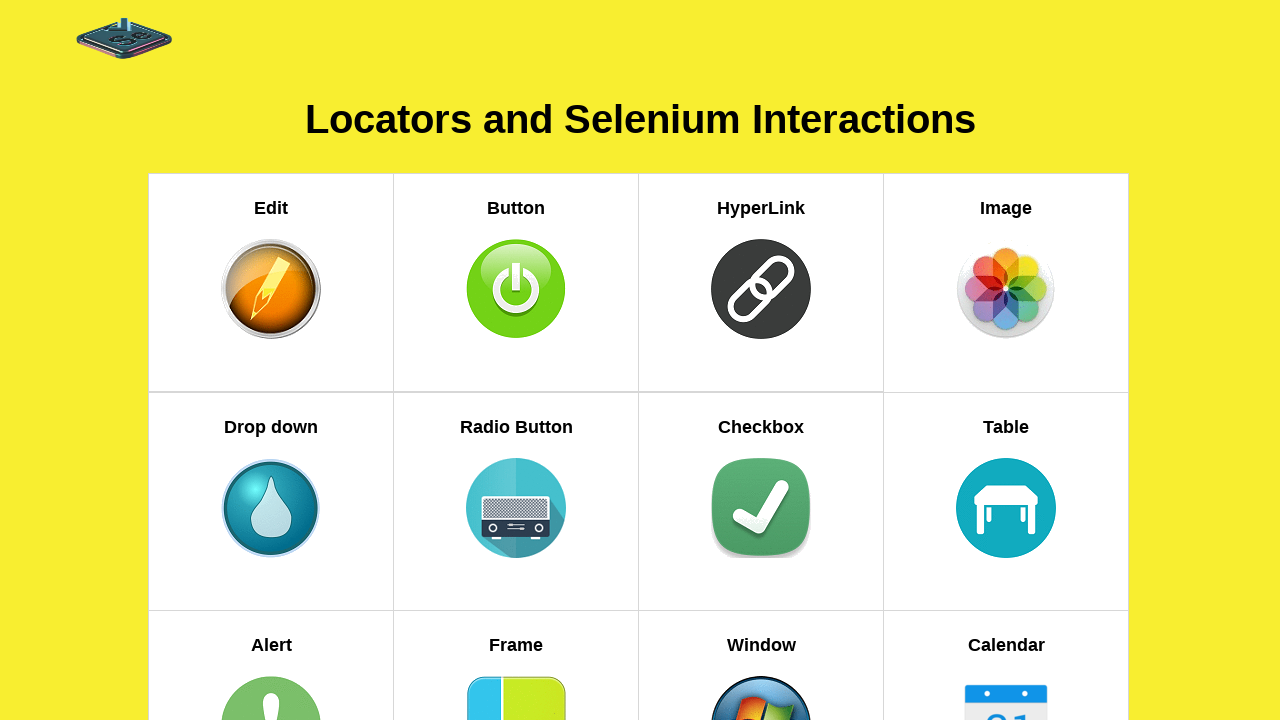

Clicked on the 'Upload Files' section link at (761, 360) on xpath=//h5[text()='Upload Files']//parent::a
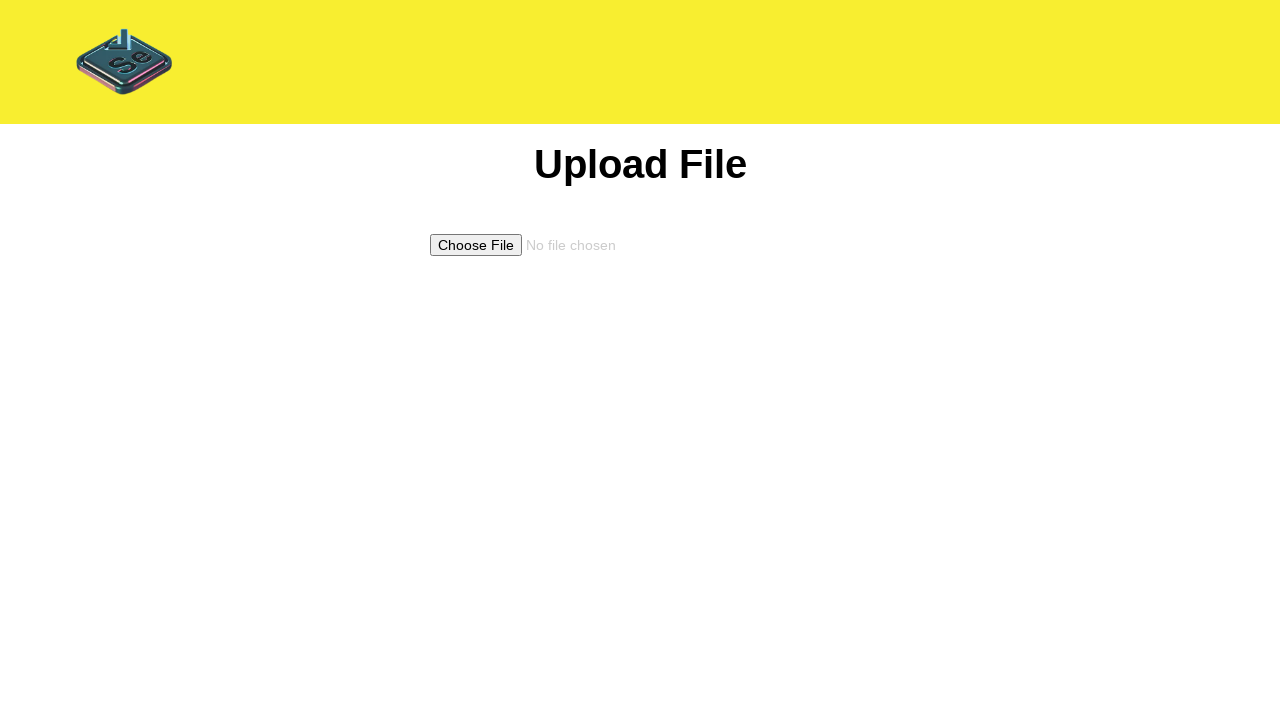

Upload page loaded and file input element is visible
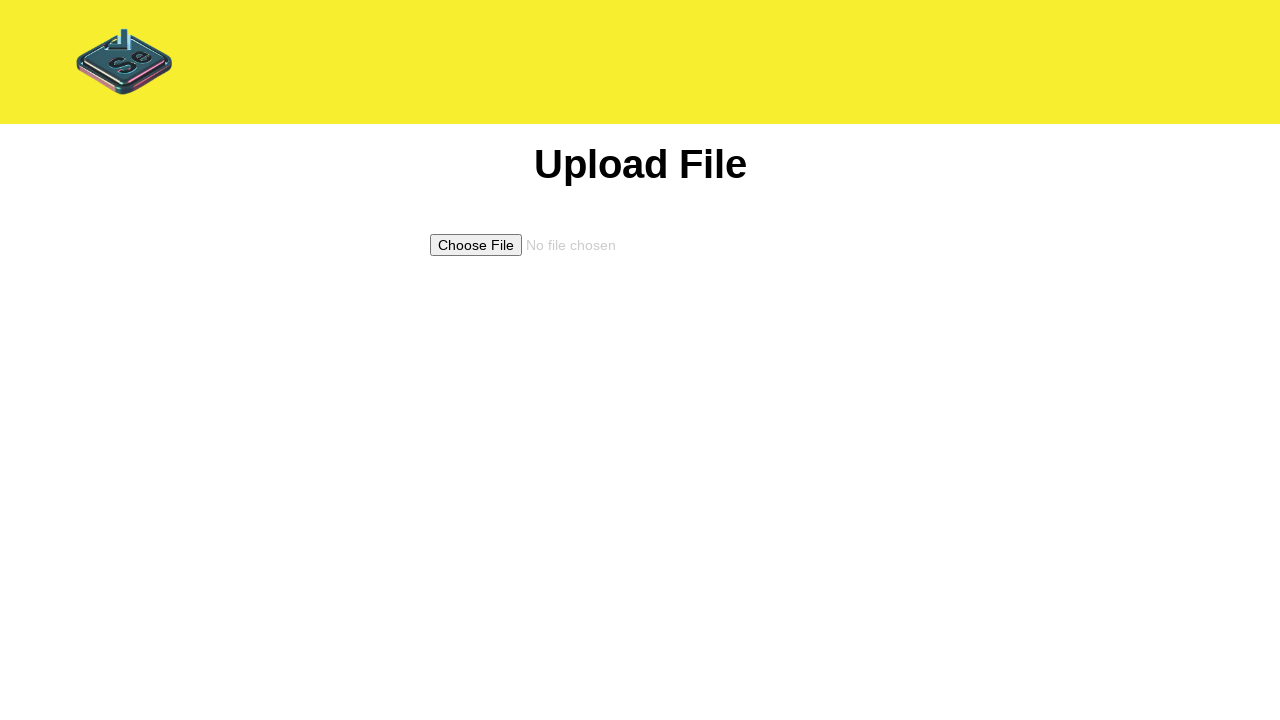

Created temporary test file for upload
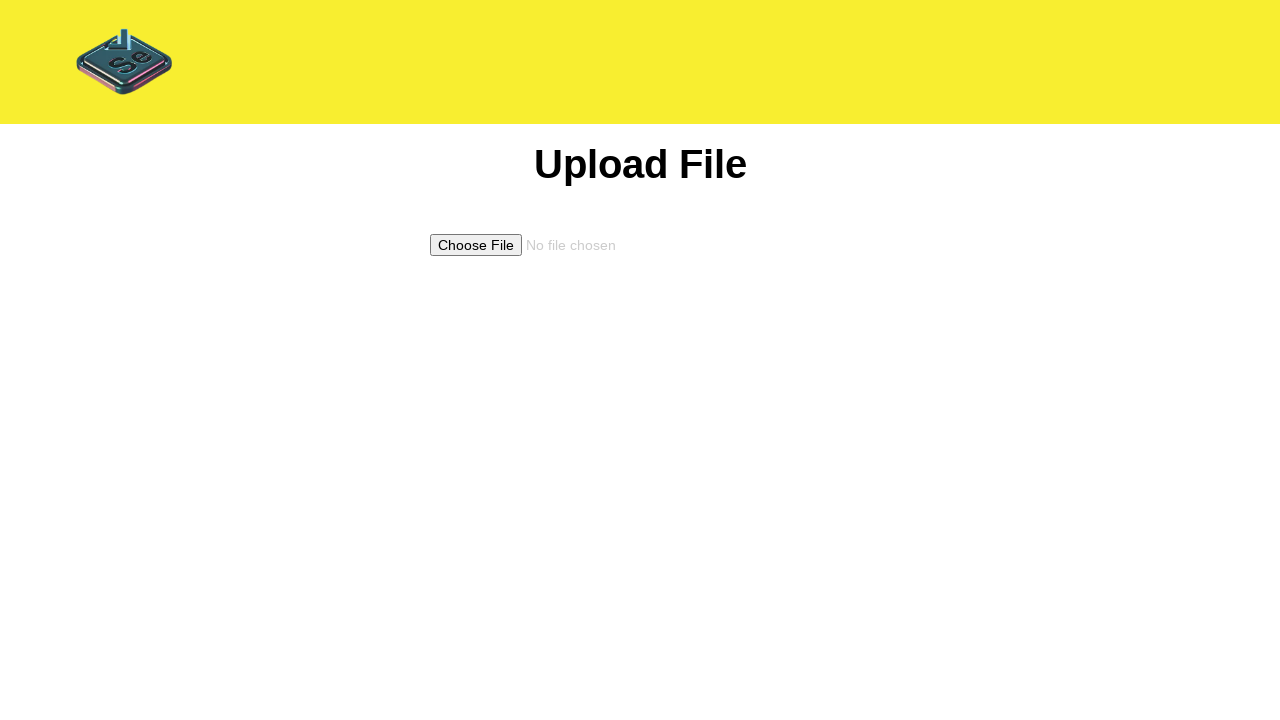

Uploaded test file using file input element
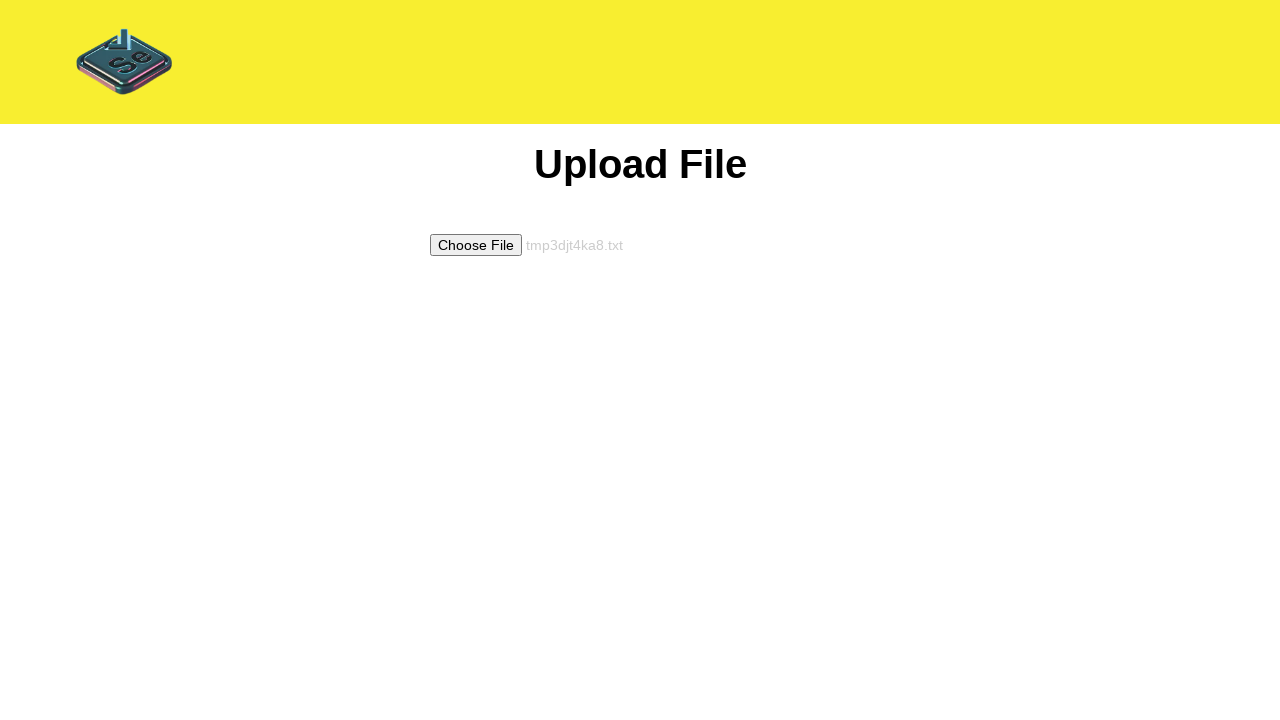

Cleaned up temporary test file
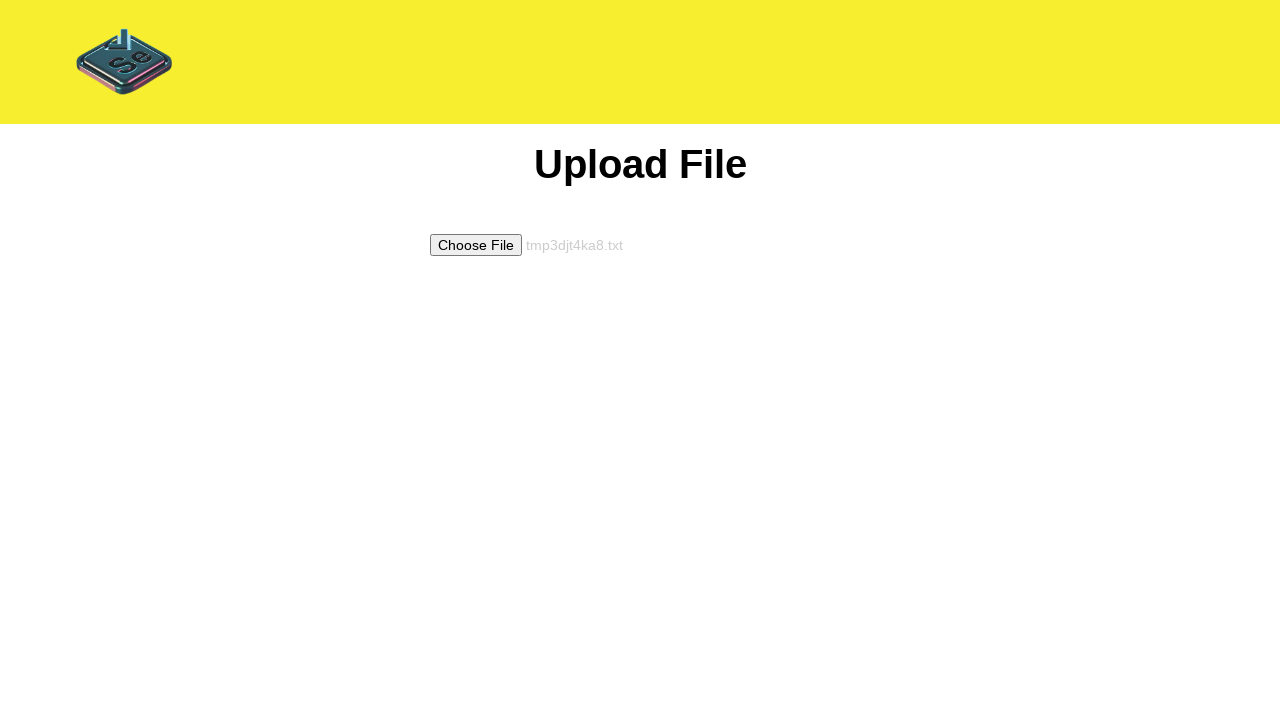

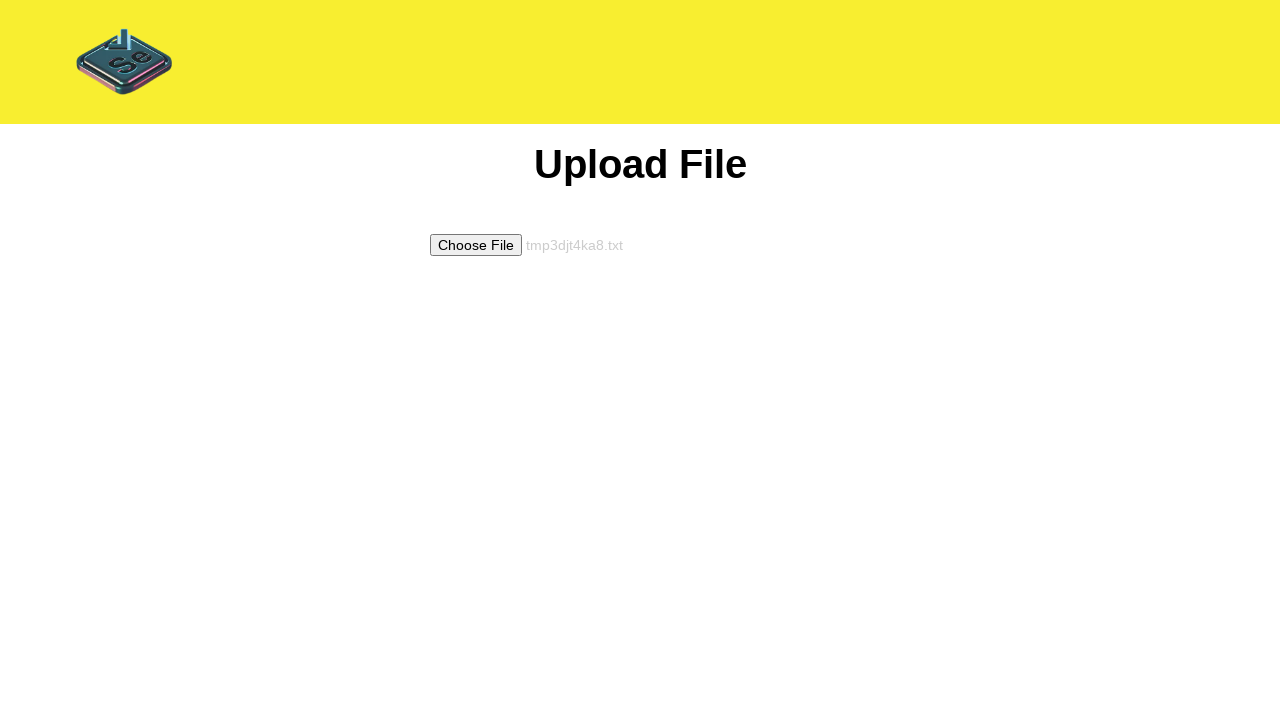